Tests checkbox functionality by clicking a checkbox to select it, verifying it's selected, then unselecting it and verifying it's unselected, and counting total checkboxes on the page

Starting URL: https://rahulshettyacademy.com/AutomationPractice/

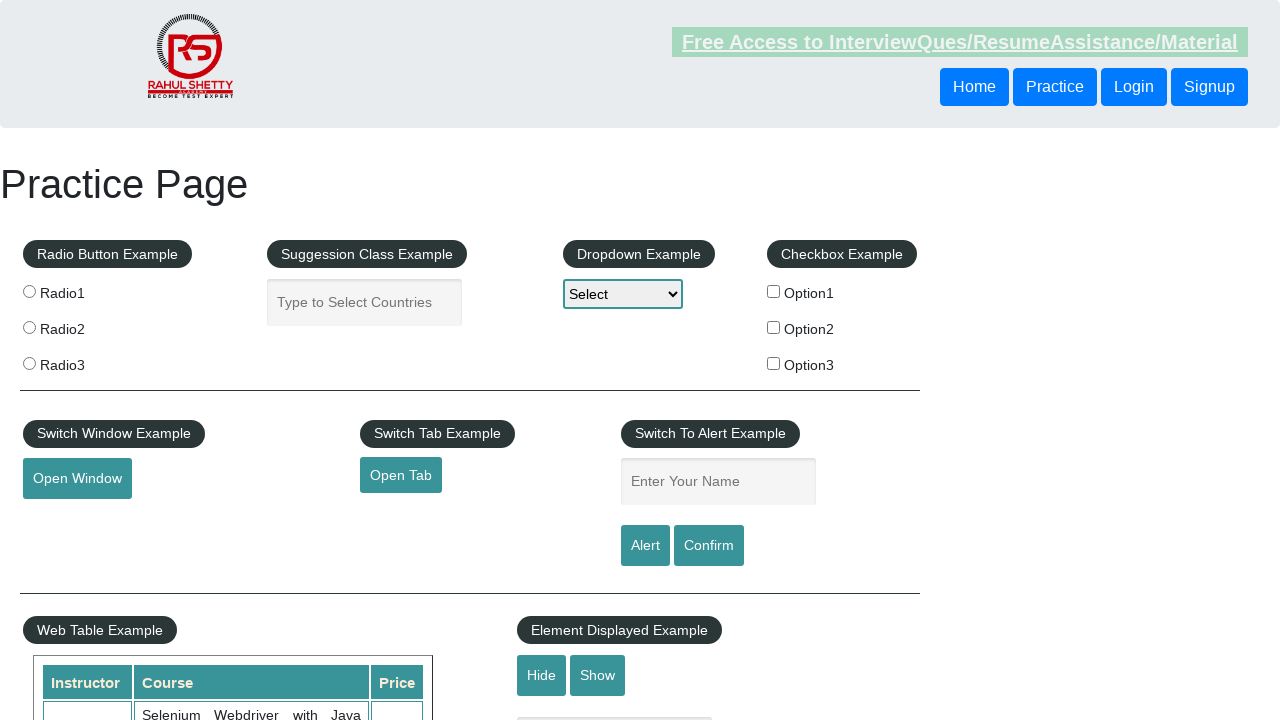

Clicked checkbox #checkBoxOption1 to select it at (774, 291) on #checkBoxOption1
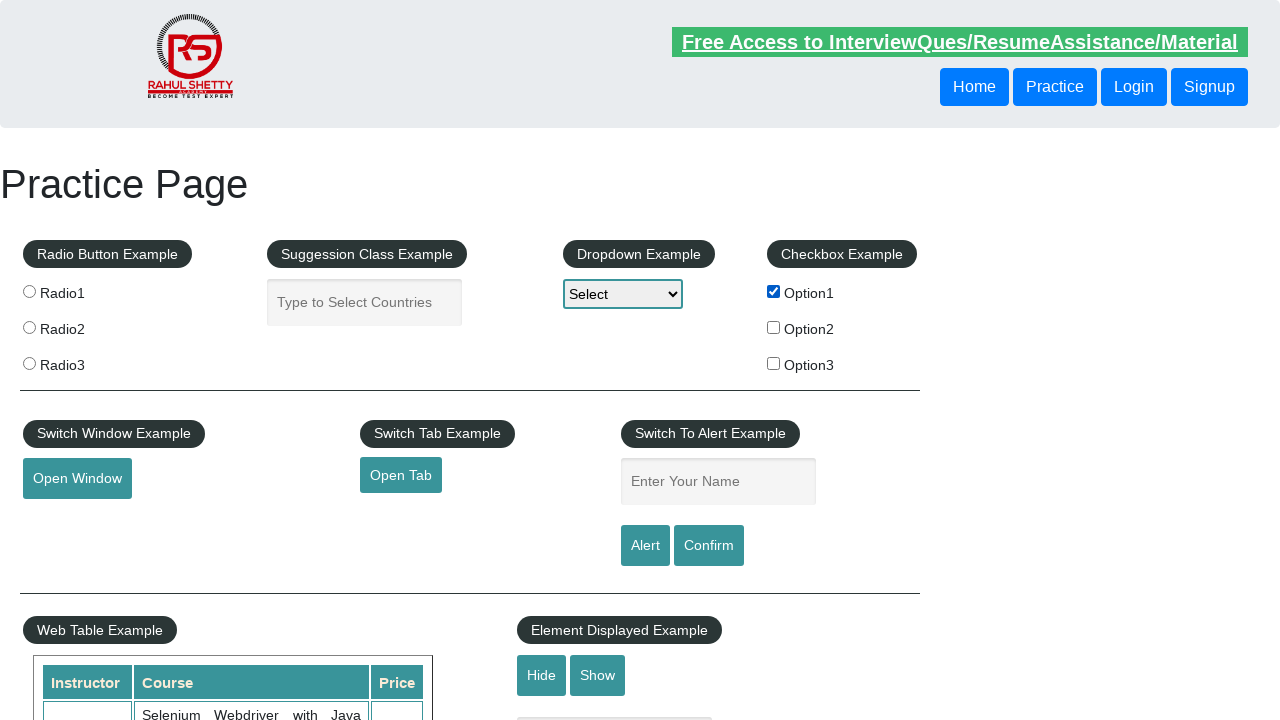

Verified checkbox #checkBoxOption1 is selected
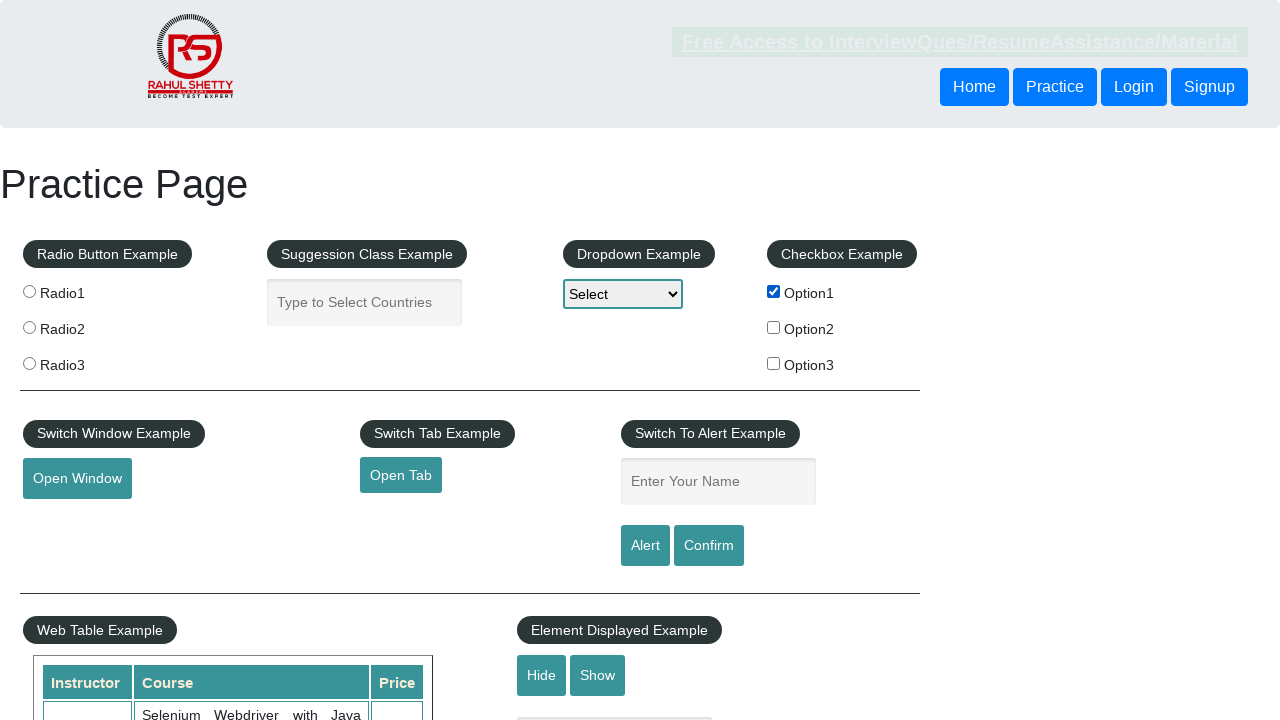

Clicked checkbox #checkBoxOption1 again to unselect it at (774, 291) on #checkBoxOption1
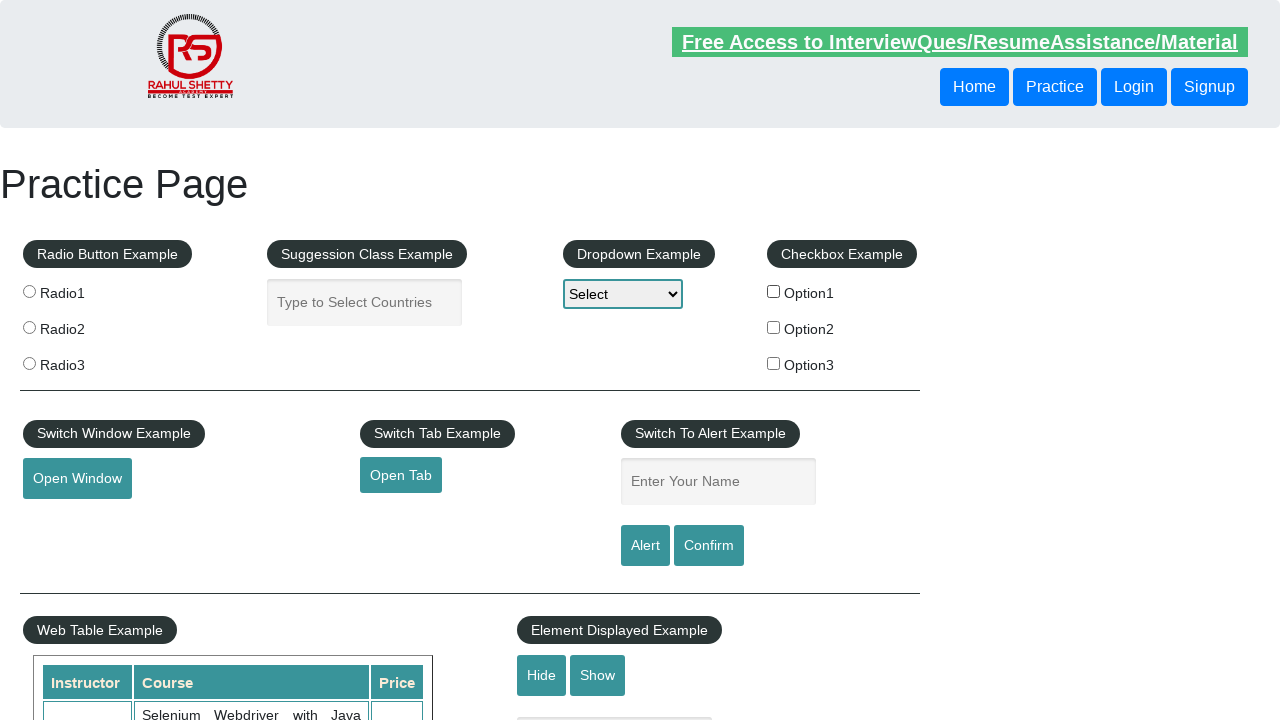

Verified checkbox #checkBoxOption1 is unselected
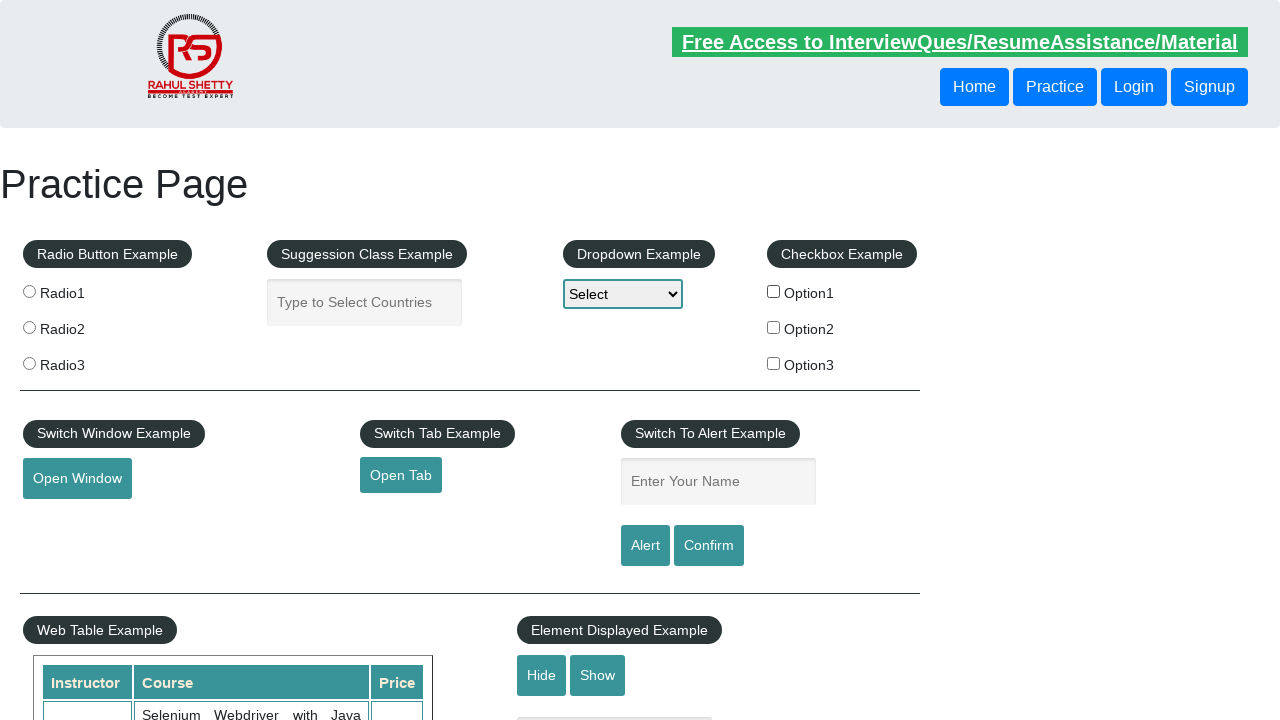

Counted total checkboxes on page: 3
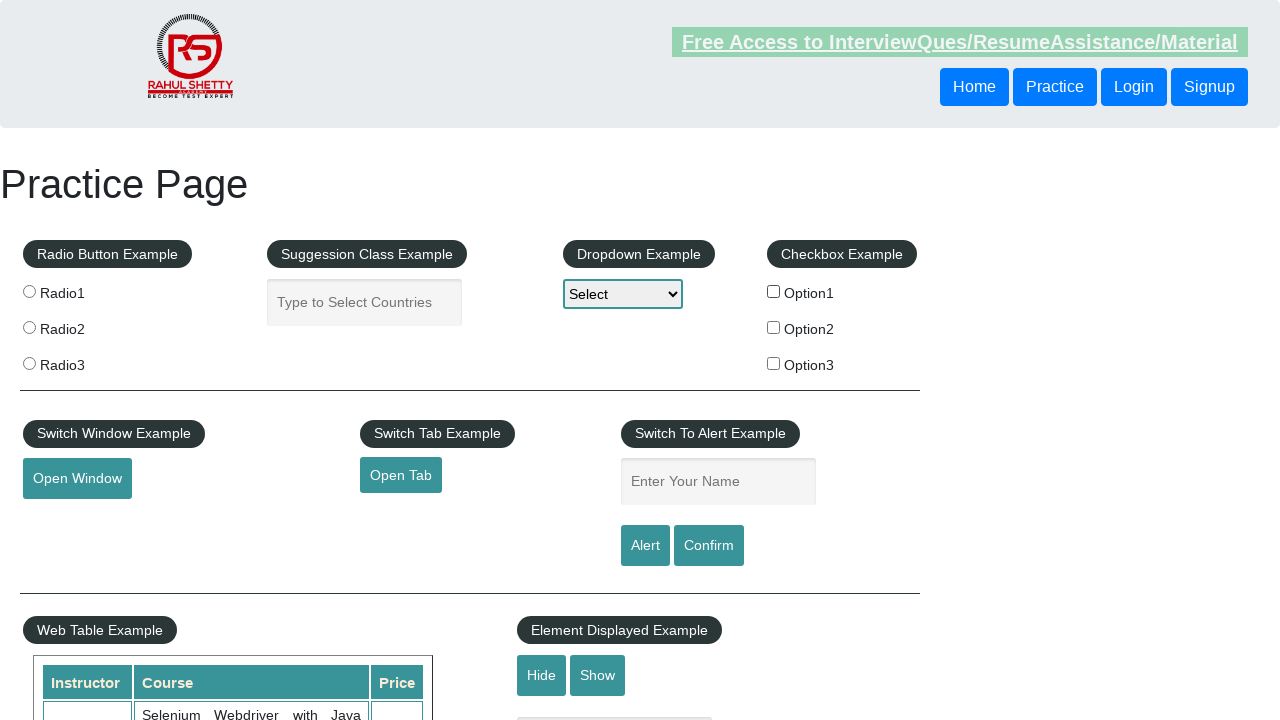

Printed total checkbox count: 3
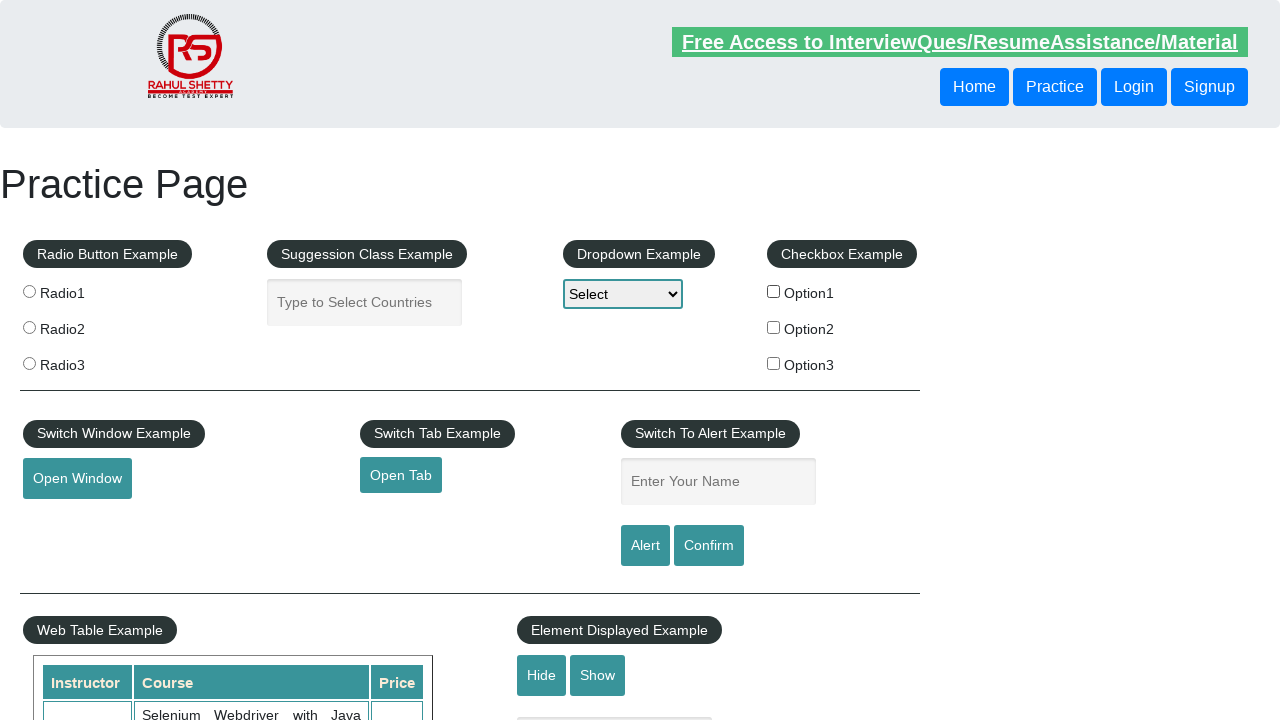

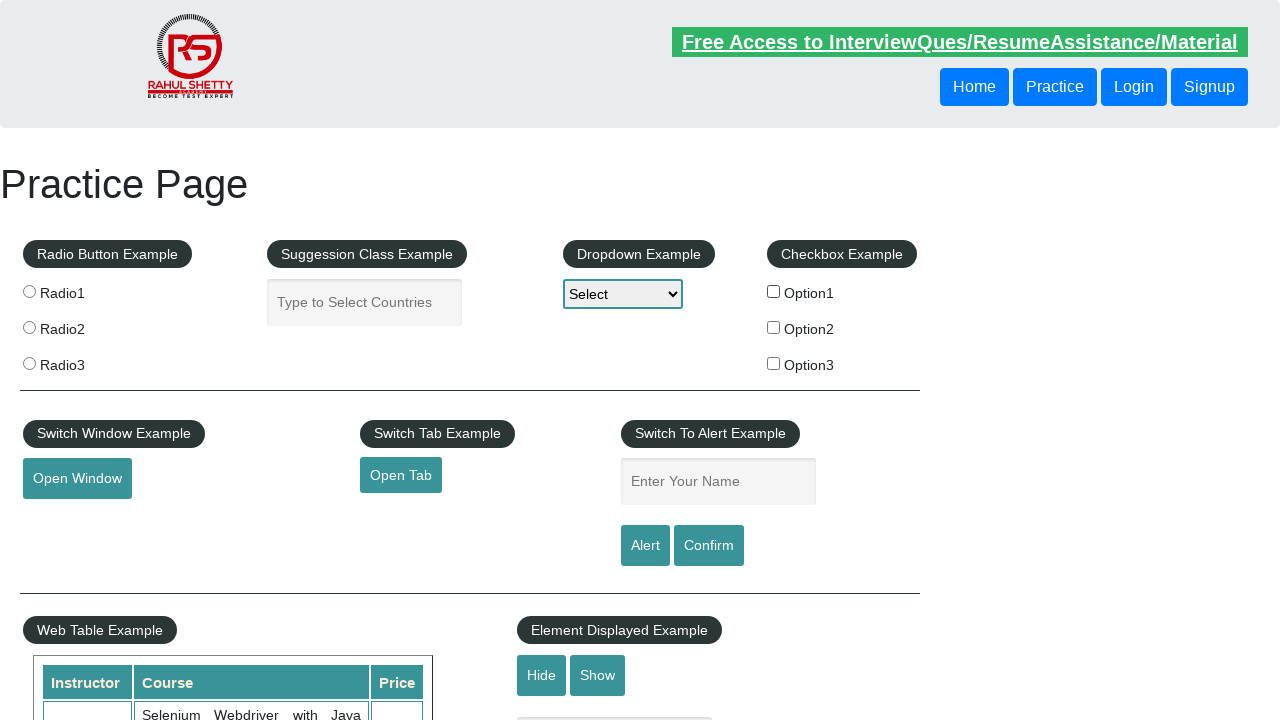